Tests handling of confirmation alerts by navigating to the confirmation alert section, triggering the alert, and dismissing it

Starting URL: https://demo.automationtesting.in/Alerts.html

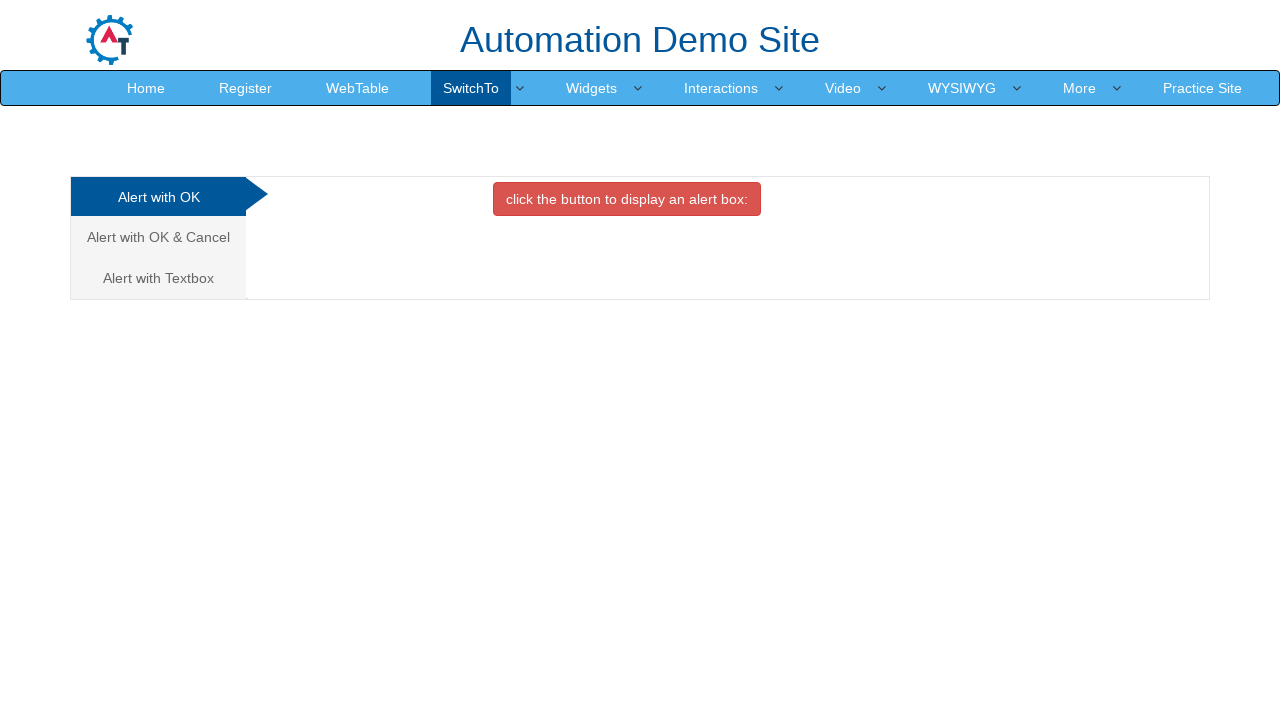

Clicked on 'Alert with OK & Cancel' tab at (158, 237) on xpath=//a[text()='Alert with OK & Cancel ']
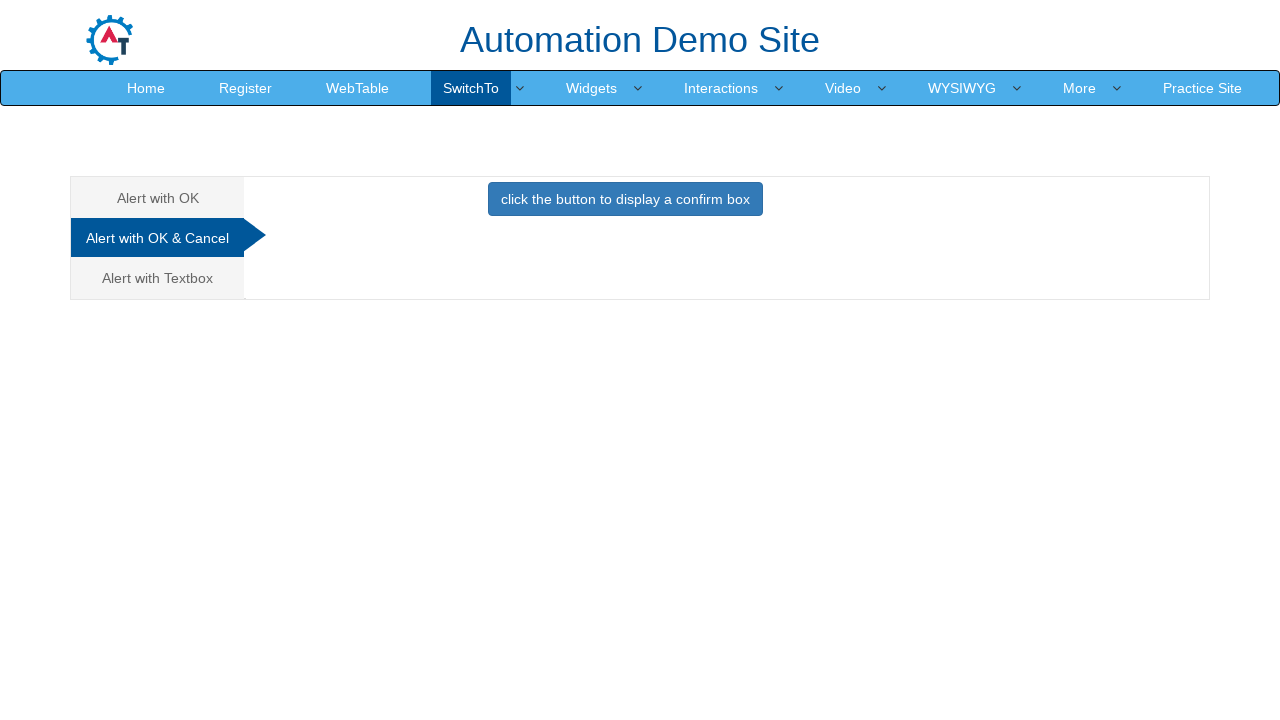

Clicked button to trigger confirmation alert at (625, 199) on xpath=//button[@onclick='confirmbox()']
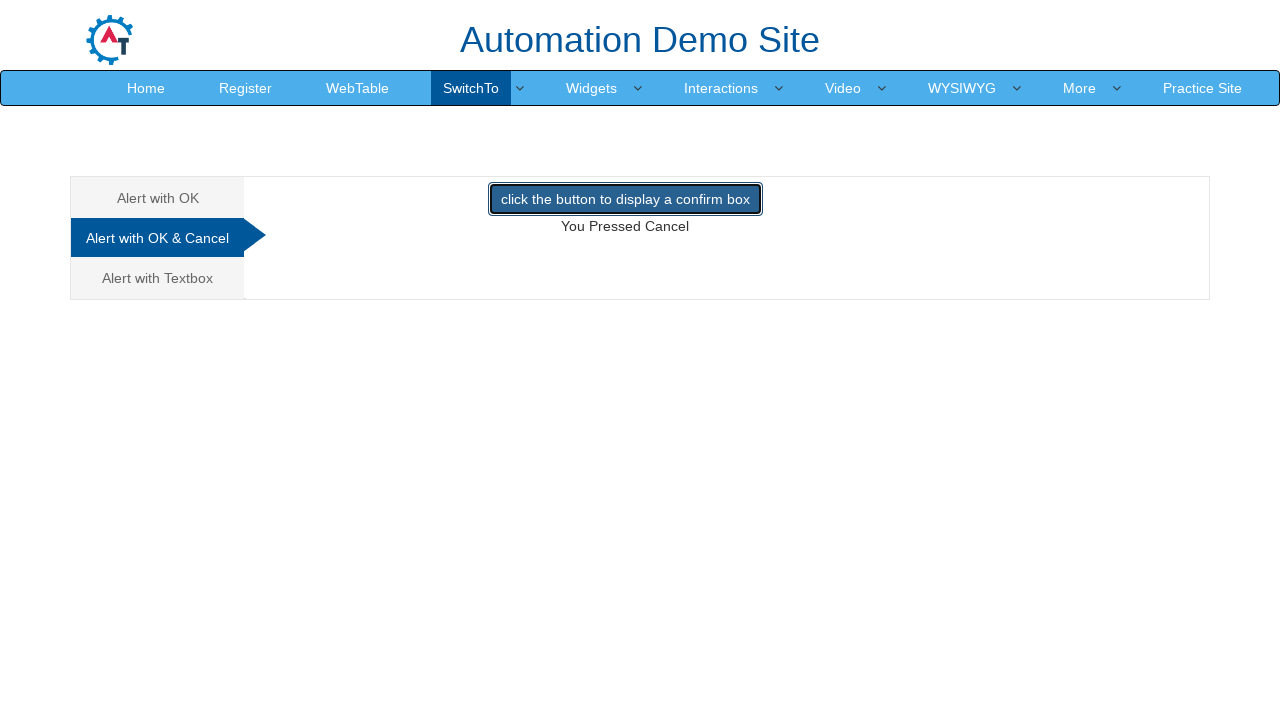

Dismissed the confirmation alert dialog
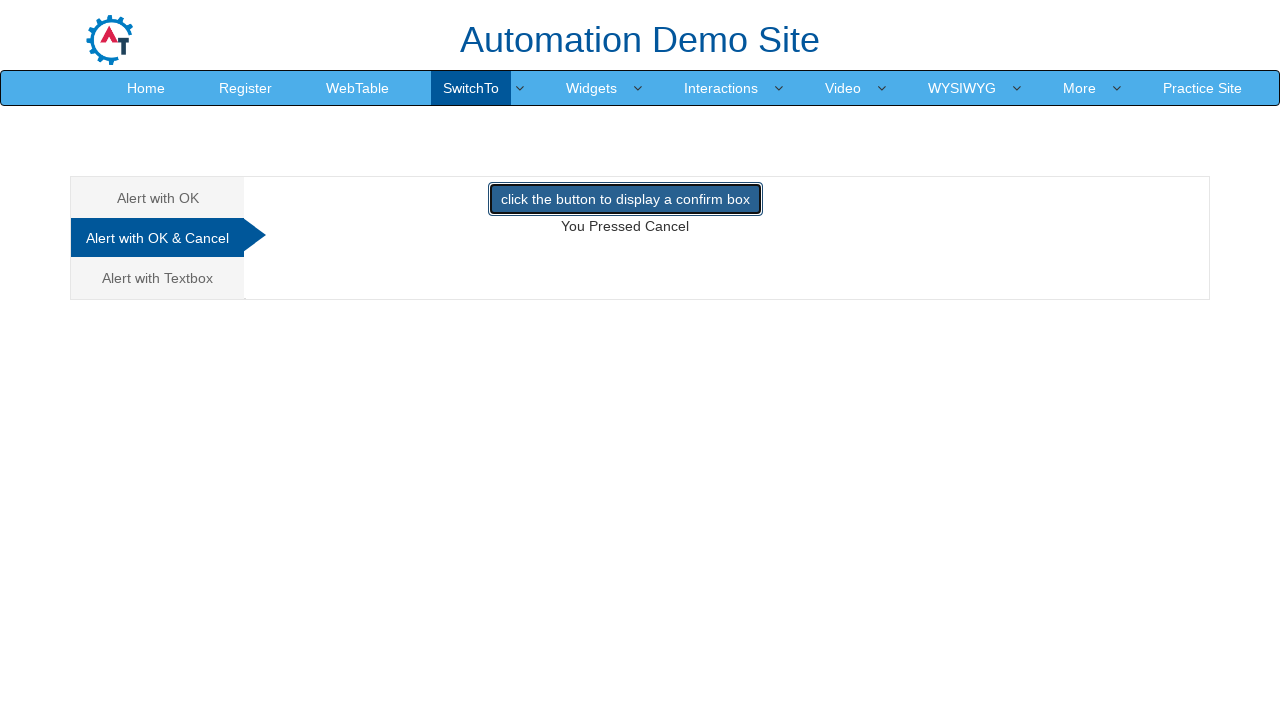

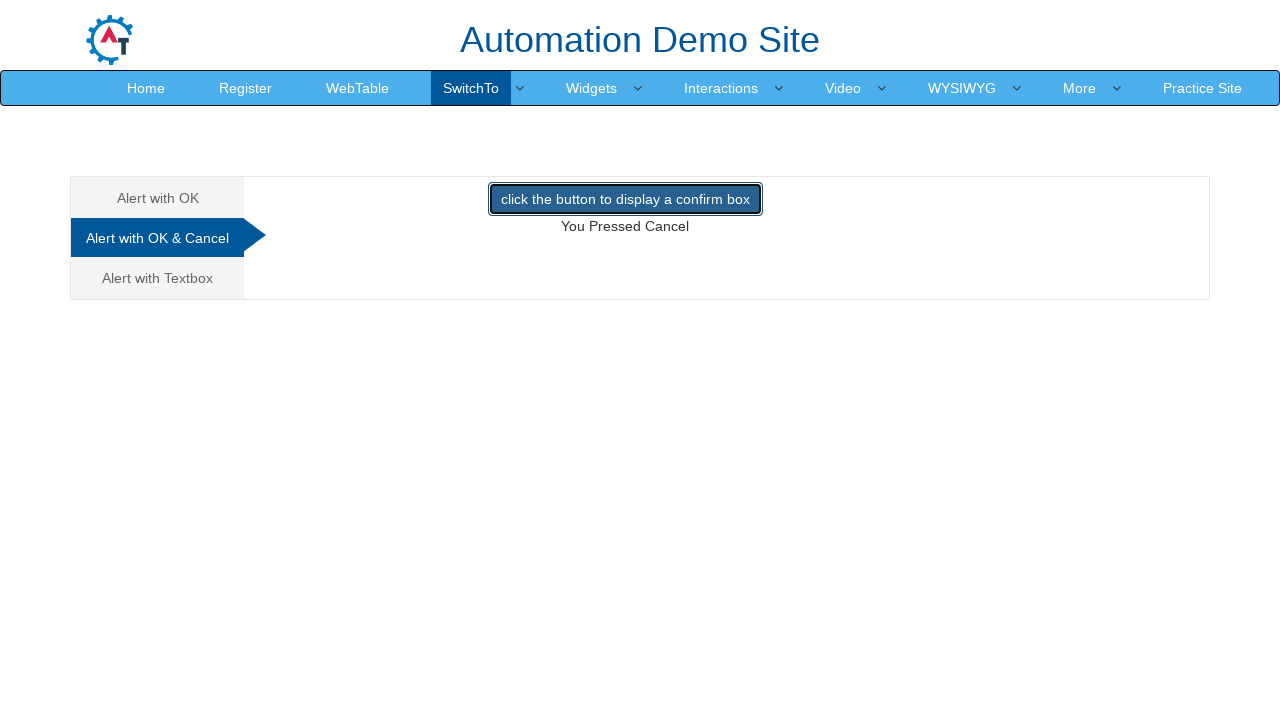